Tests browser window functionality by navigating to the Alerts, Frame & Windows section, clicking on Browser Windows, and opening a new tab

Starting URL: https://demoqa.com/

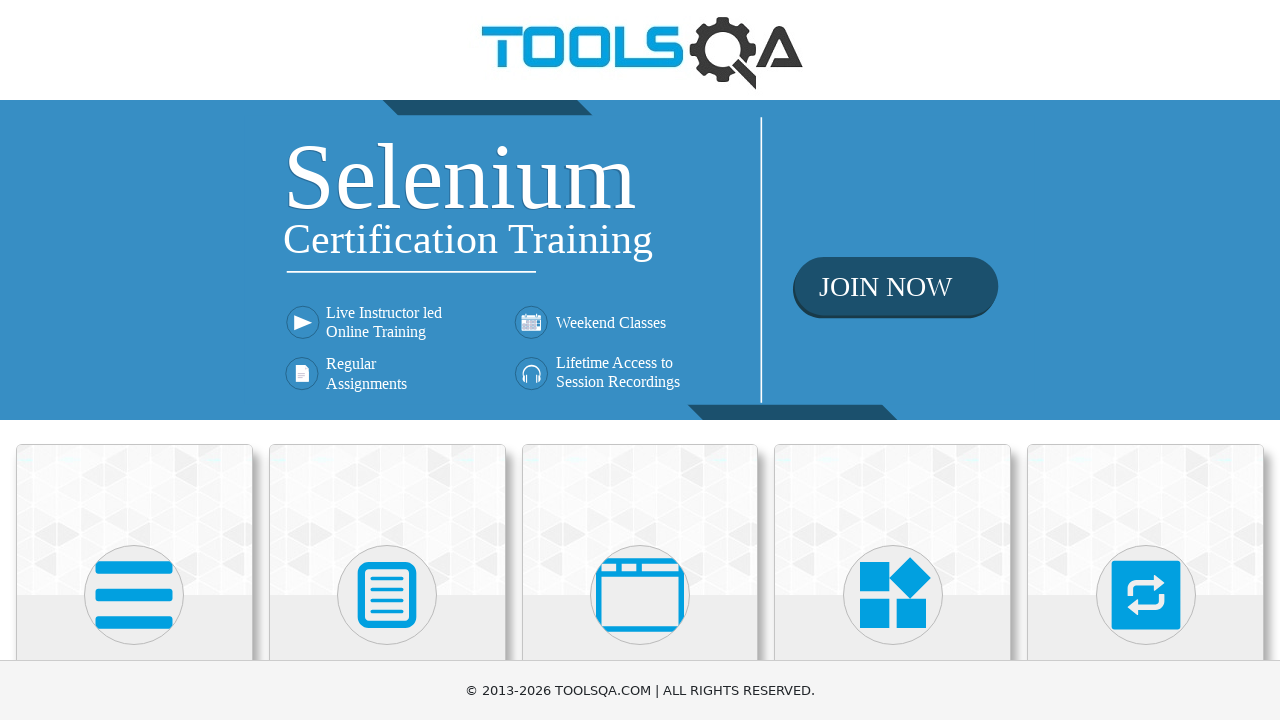

Clicked on 'Alerts, Frame & Windows' card at (640, 360) on xpath=//h5[text()='Alerts, Frame & Windows']
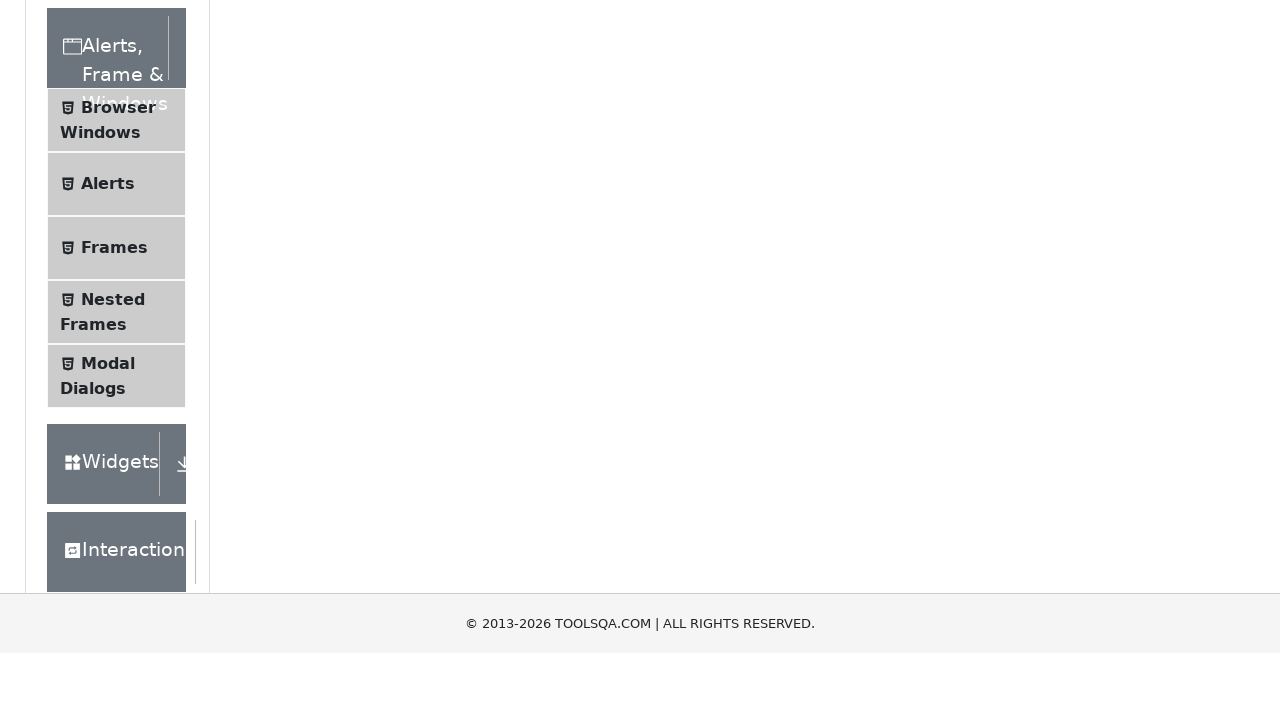

Clicked on 'Browser Windows' menu item at (118, 424) on xpath=//span[text()='Browser Windows']
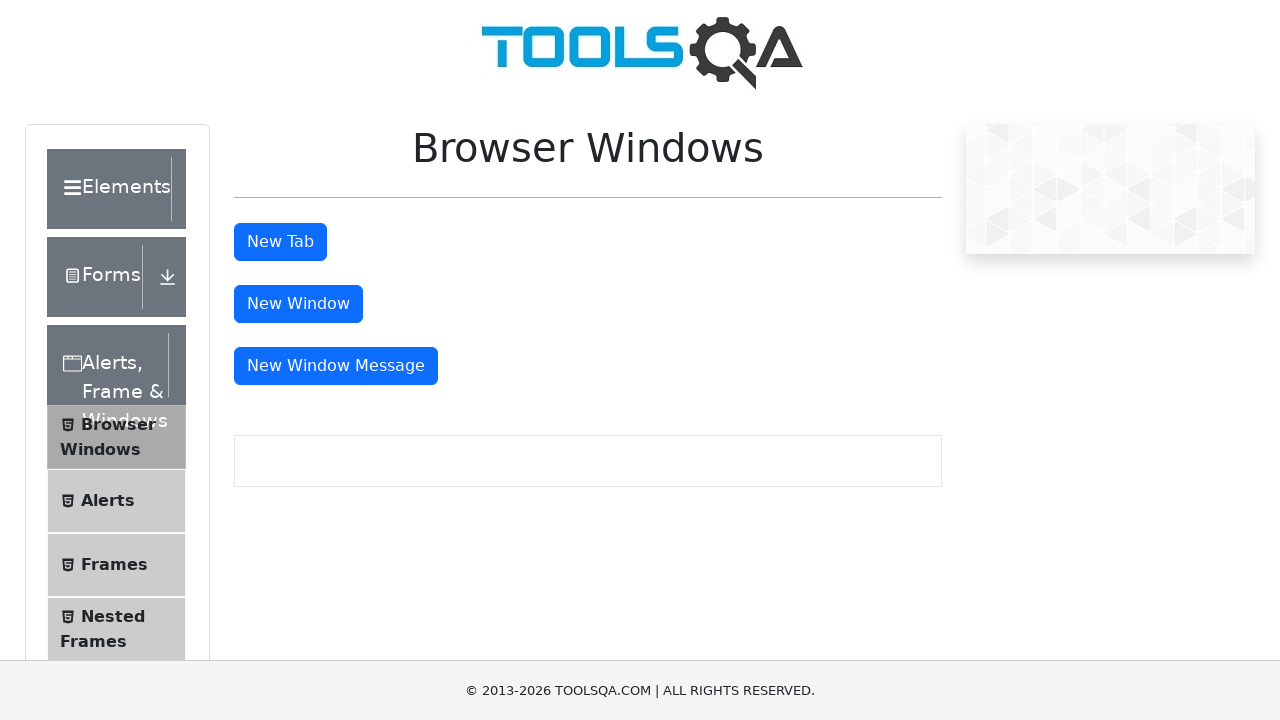

Clicked on 'New Tab' button to open a new tab at (280, 242) on #tabButton
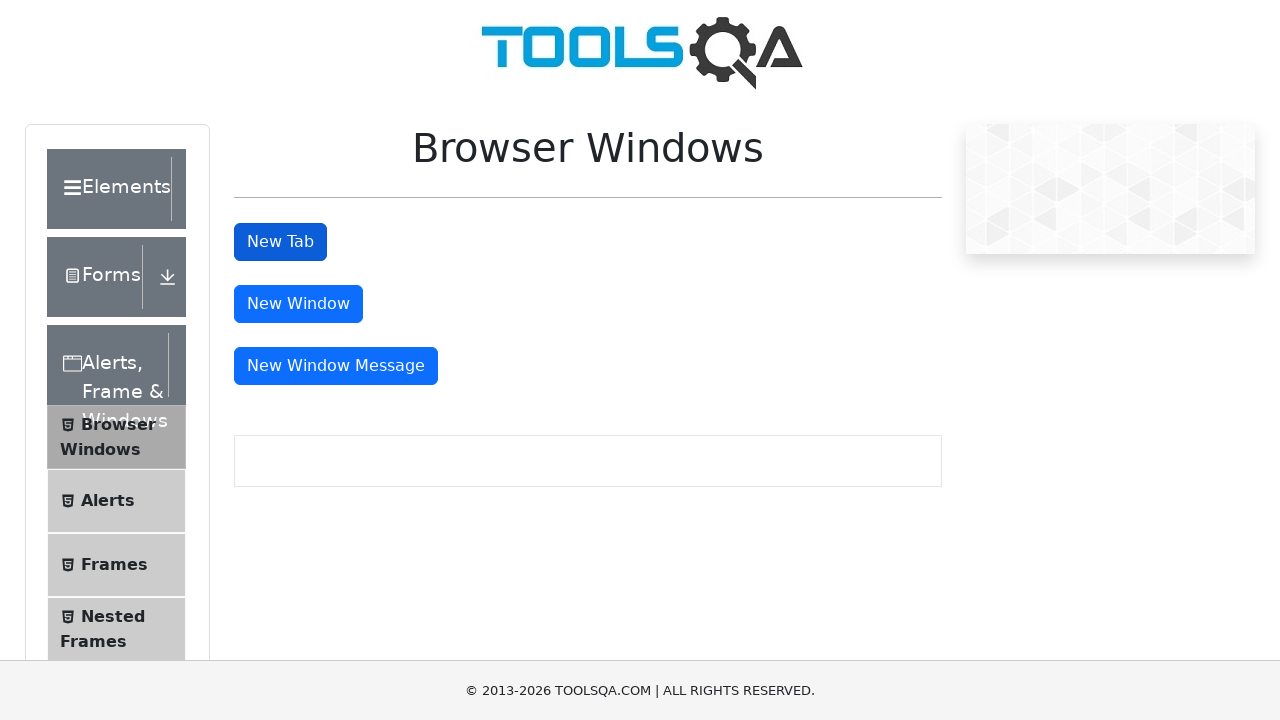

Waited 1000ms for new tab to open
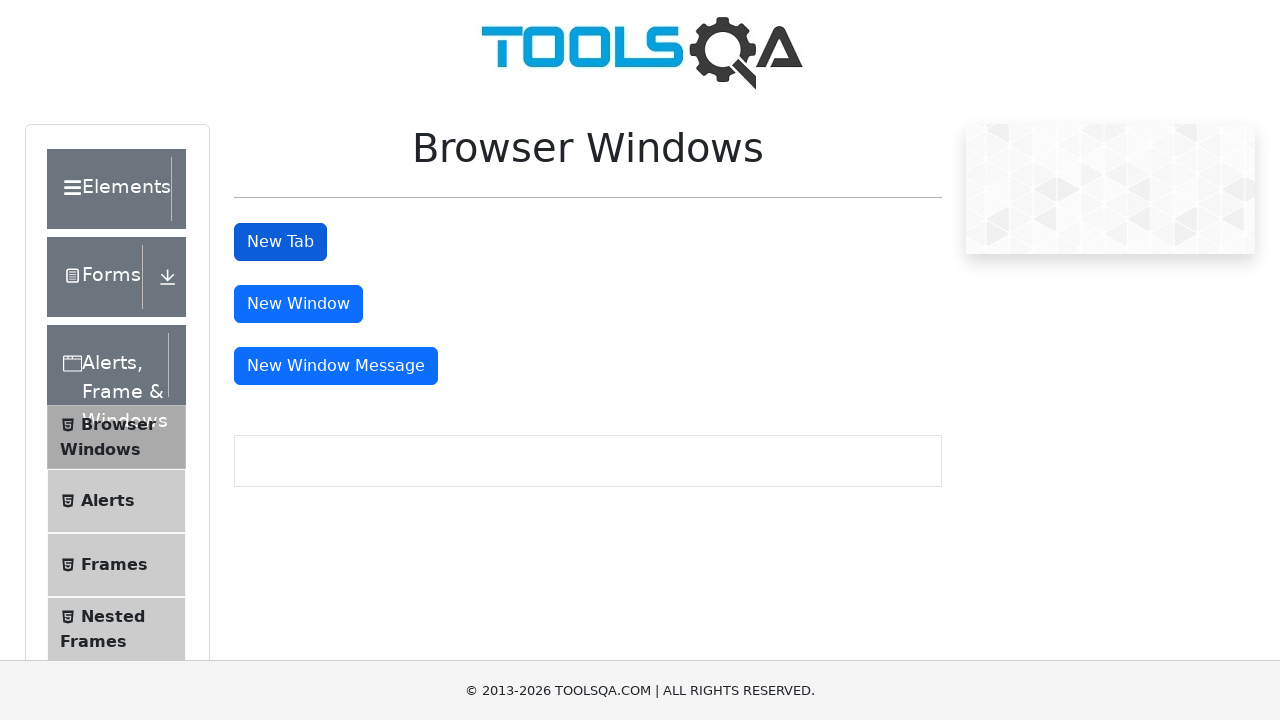

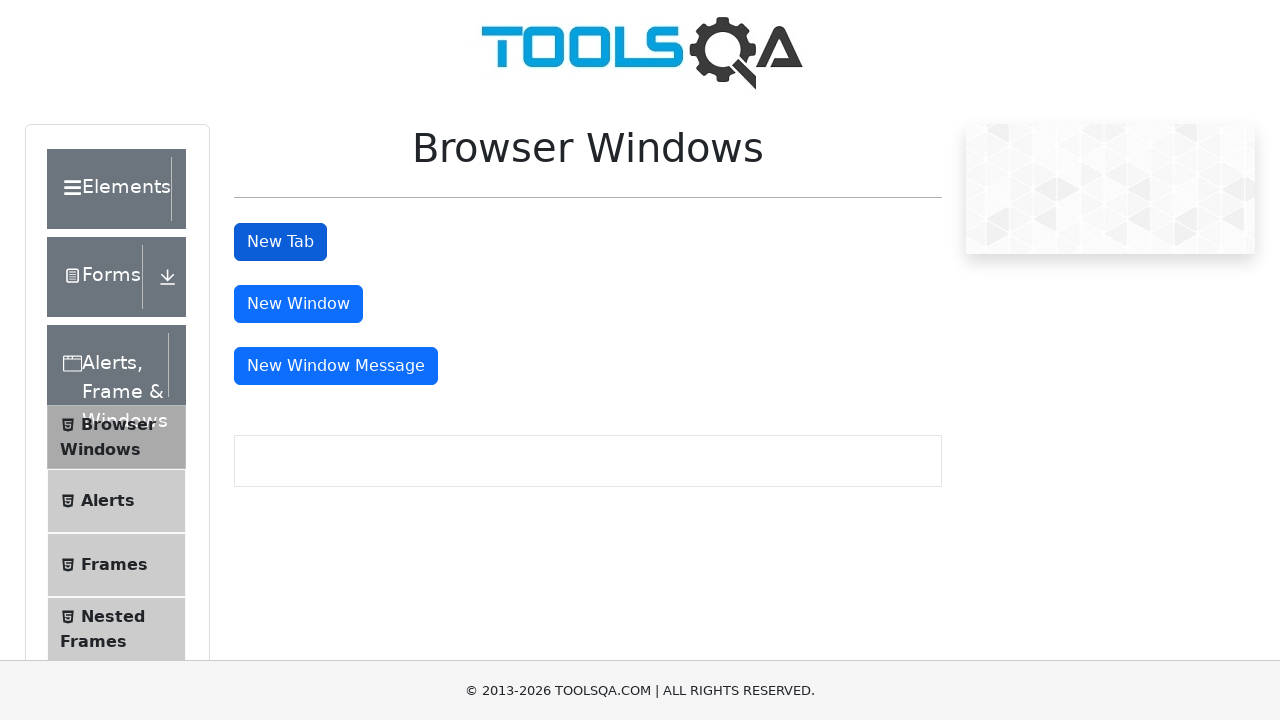